Tests JavaScript confirmation alert handling by triggering an alert, reading its text, and accepting it

Starting URL: https://the-internet.herokuapp.com/javascript_alerts

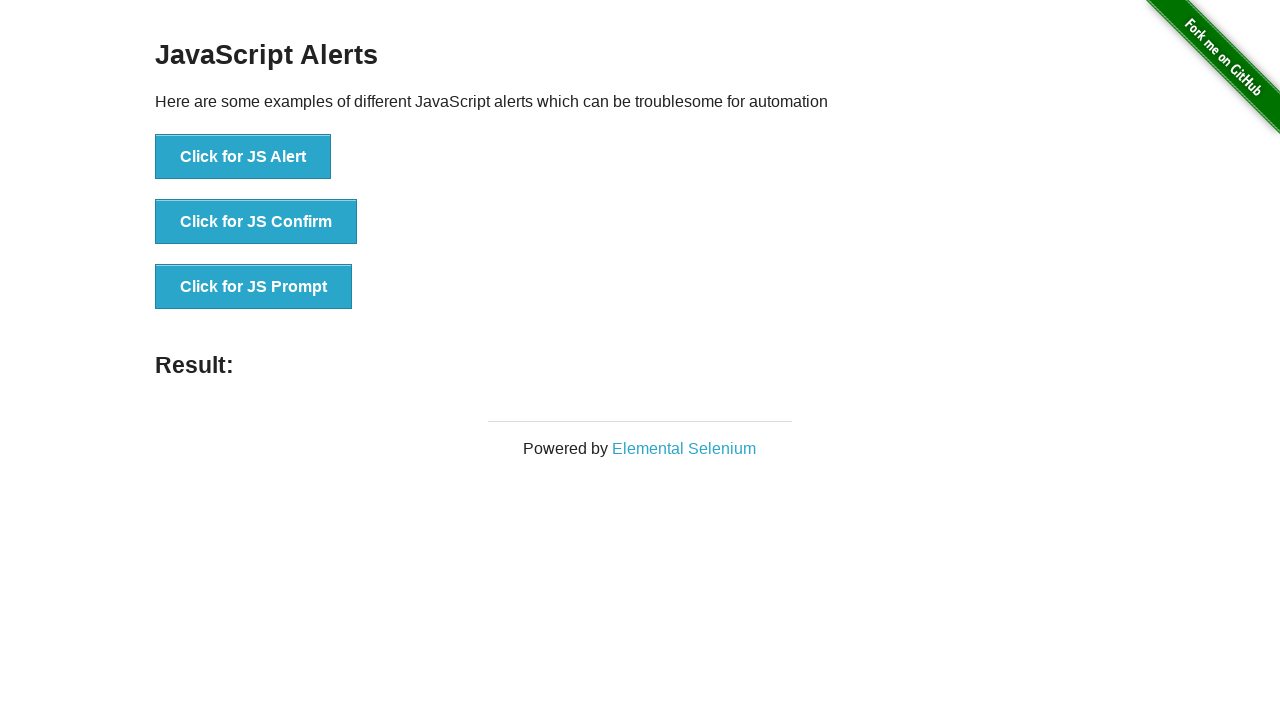

Clicked button to trigger confirmation alert at (256, 222) on xpath=//button[@onclick='jsConfirm()']
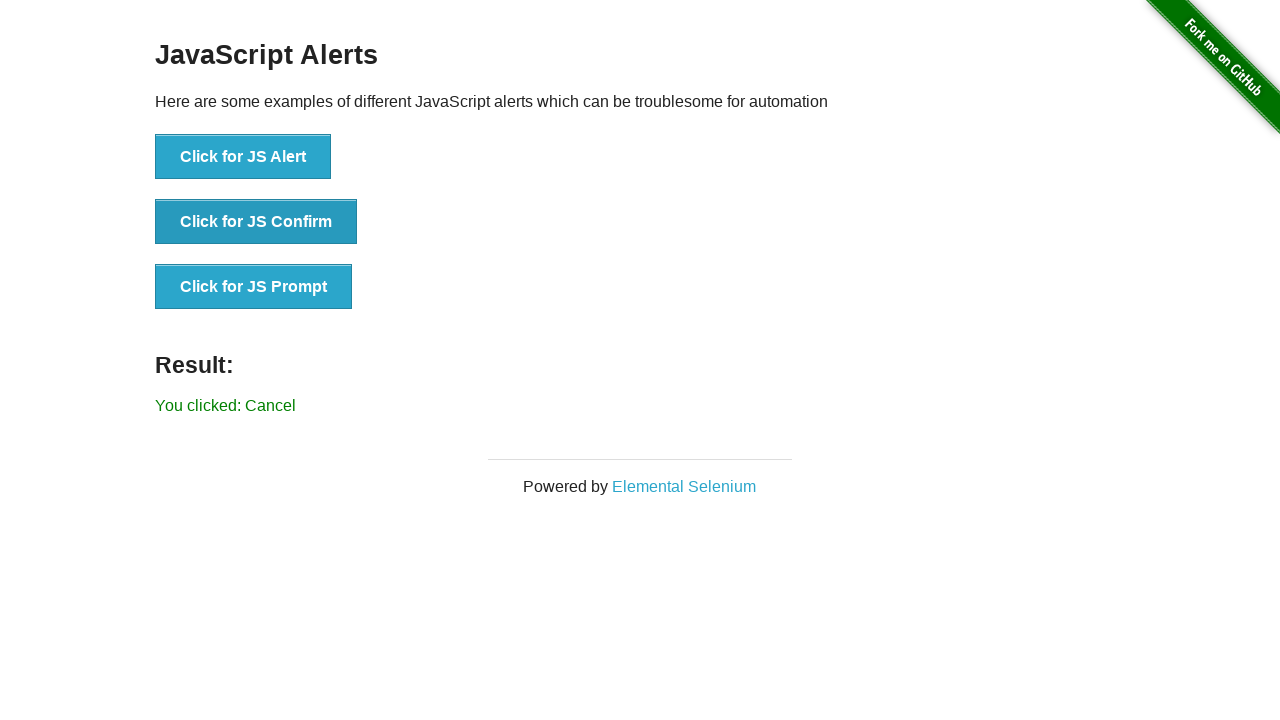

Set up dialog handler to accept confirmation alerts
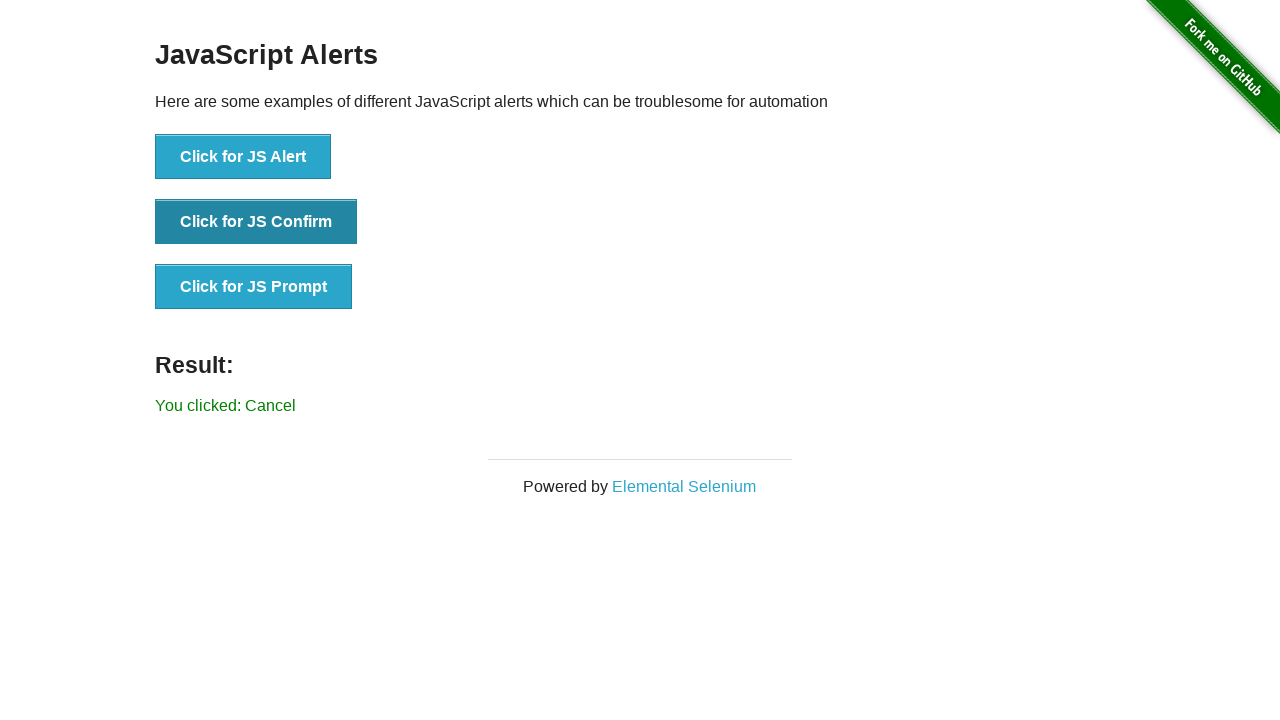

Clicked button to trigger confirmation alert and automatically accepted it at (256, 222) on xpath=//button[@onclick='jsConfirm()']
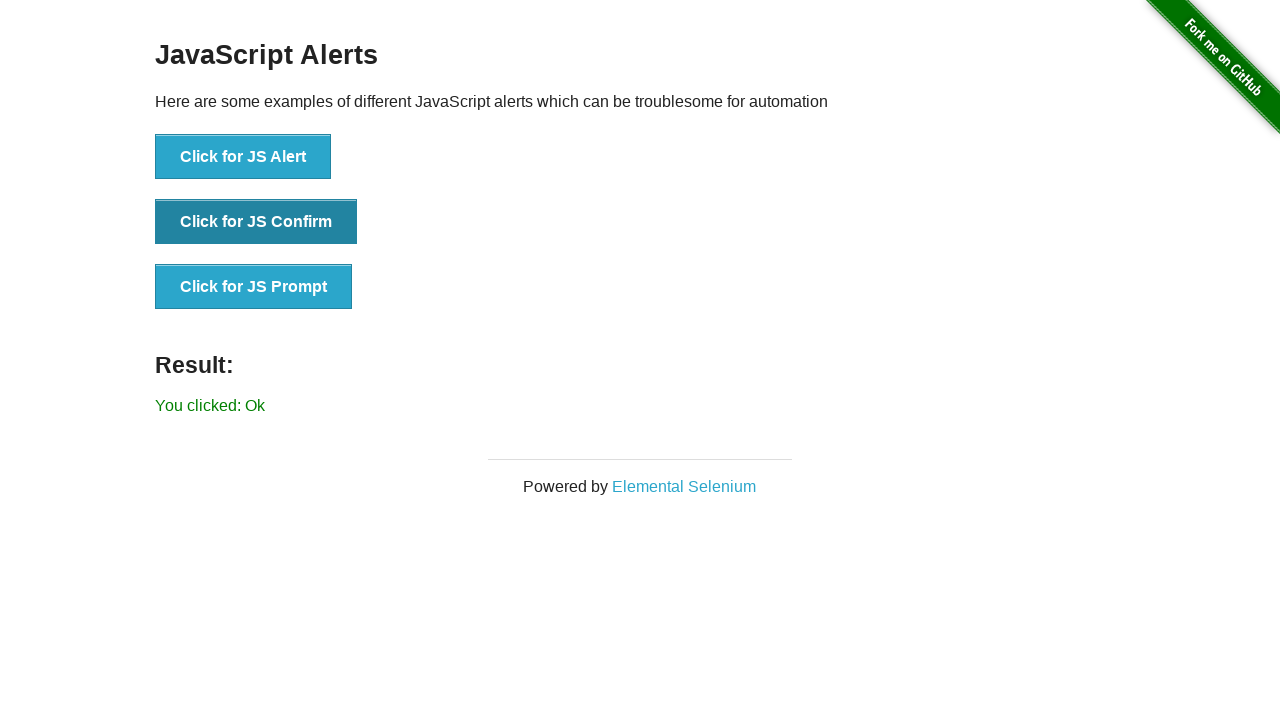

Confirmed result message appeared after accepting the alert
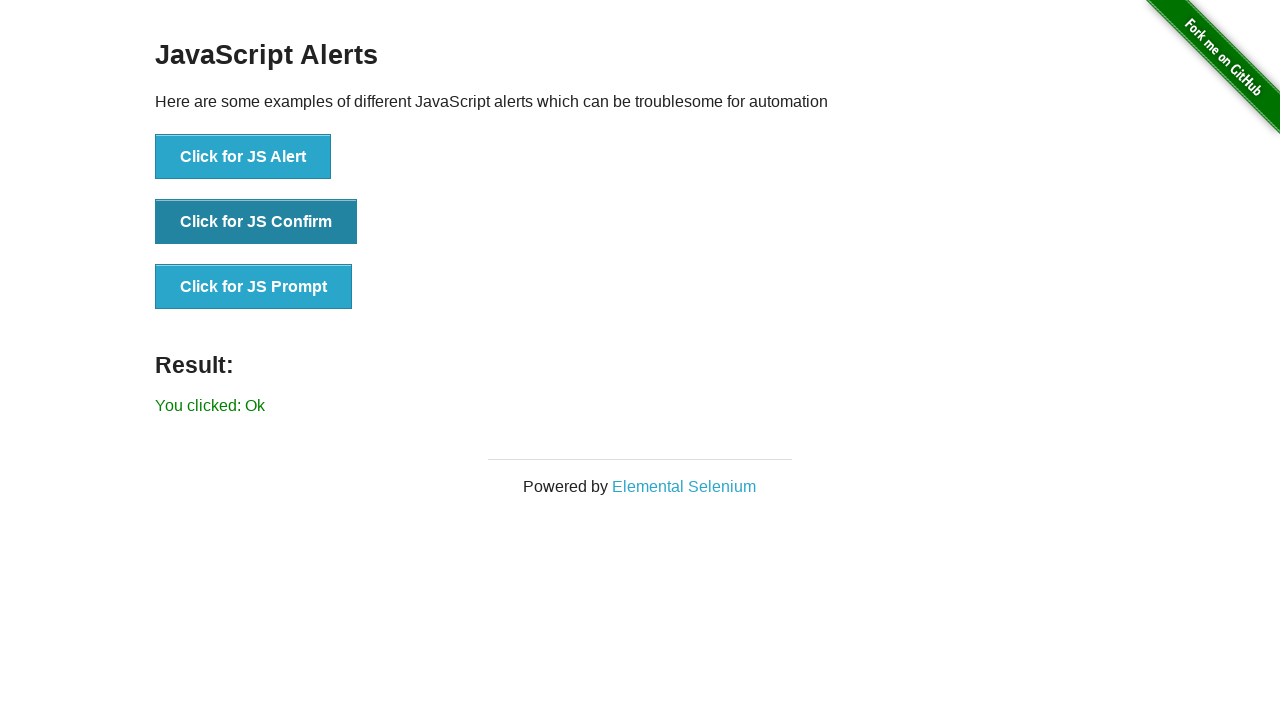

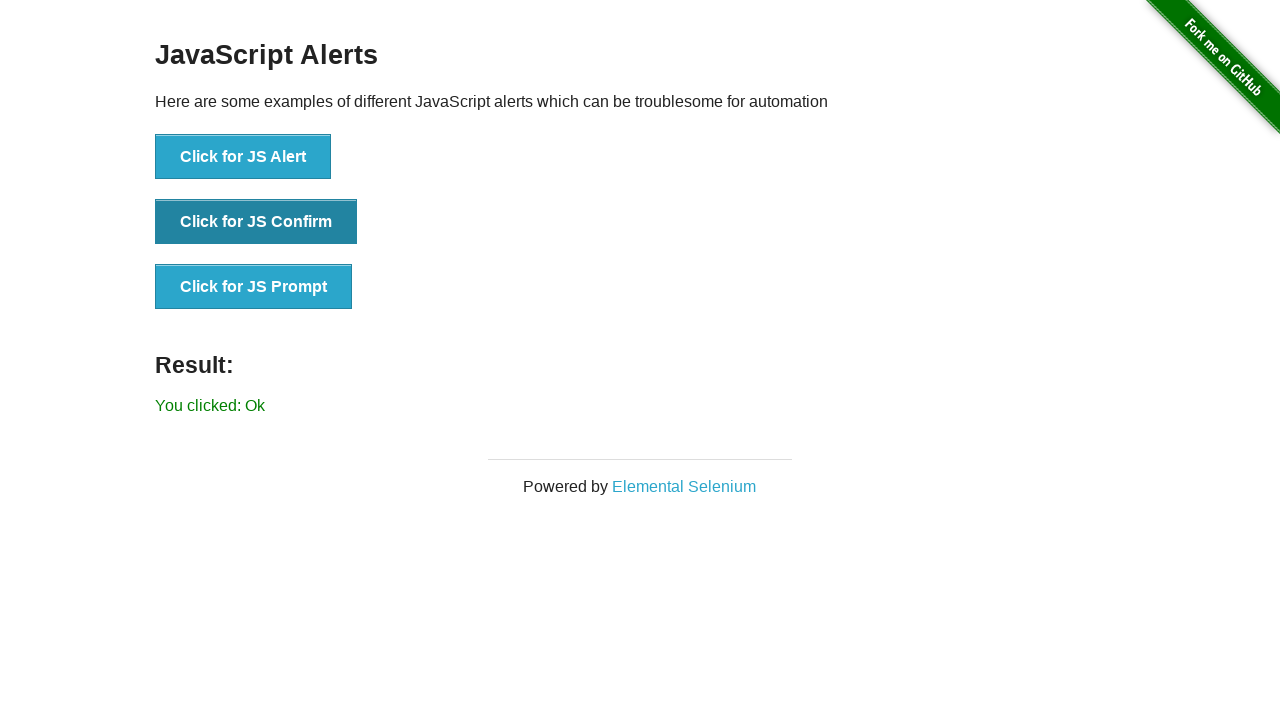